Tests that clicking the "Due" column header sorts the numeric values in ascending order by clicking the header once and verifying the column data is sorted.

Starting URL: http://the-internet.herokuapp.com/tables

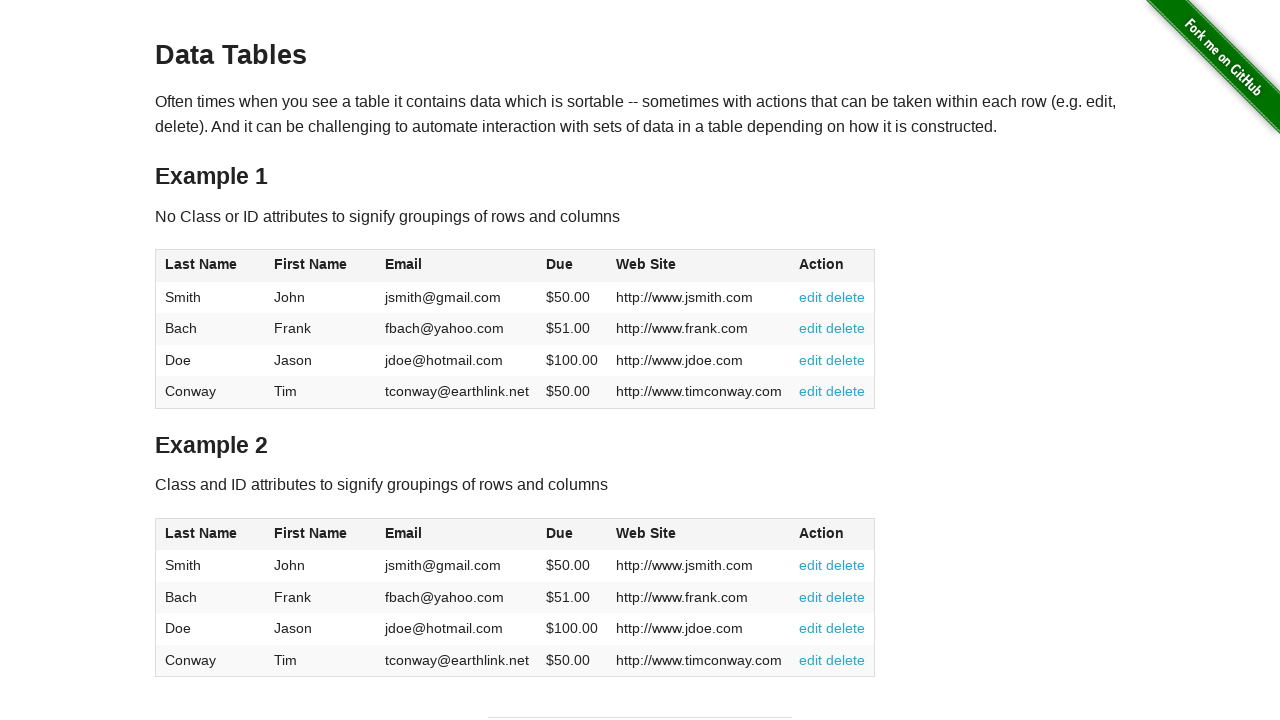

Clicked 'Due' column header to sort in ascending order at (572, 266) on #table1 thead tr th:nth-of-type(4)
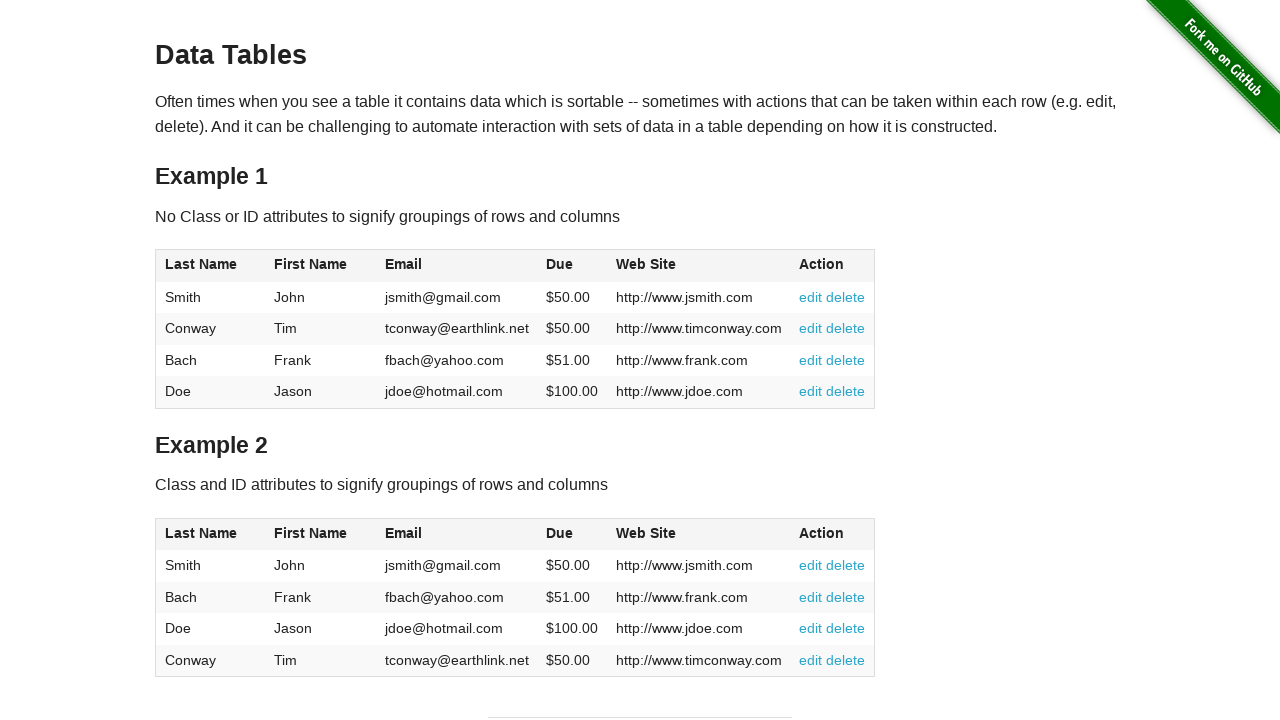

Table data loaded and is ready for verification
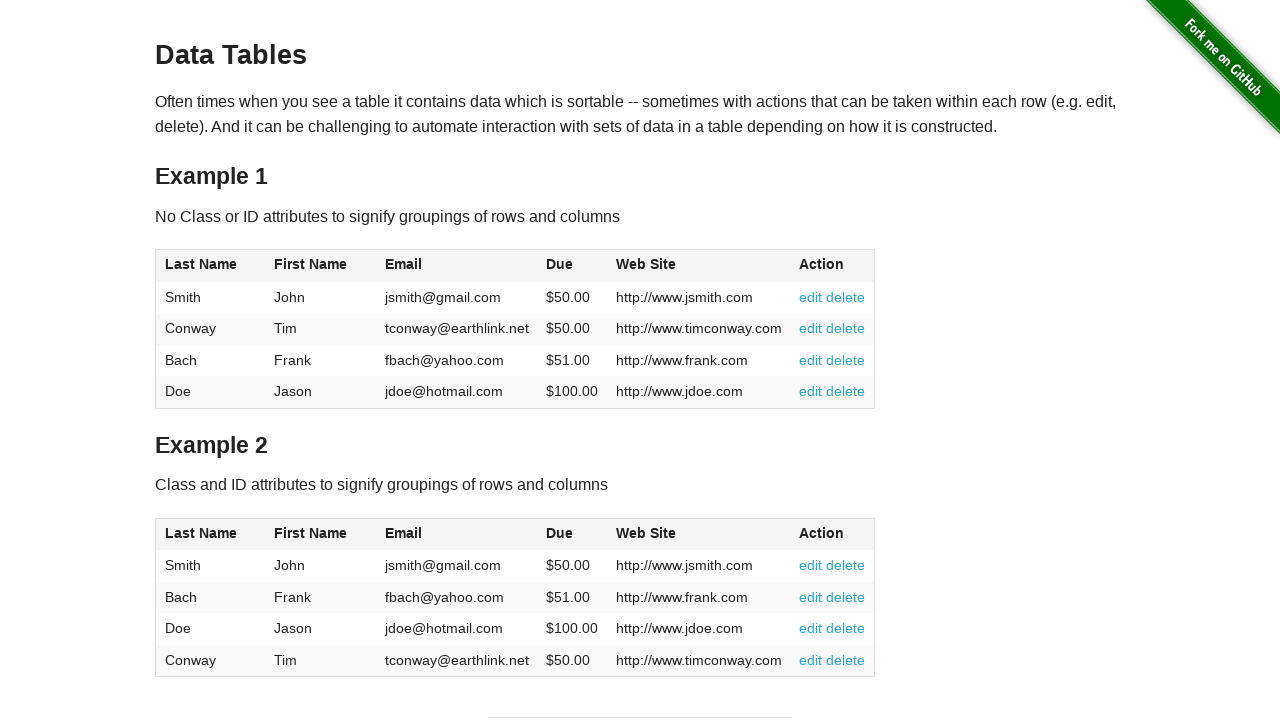

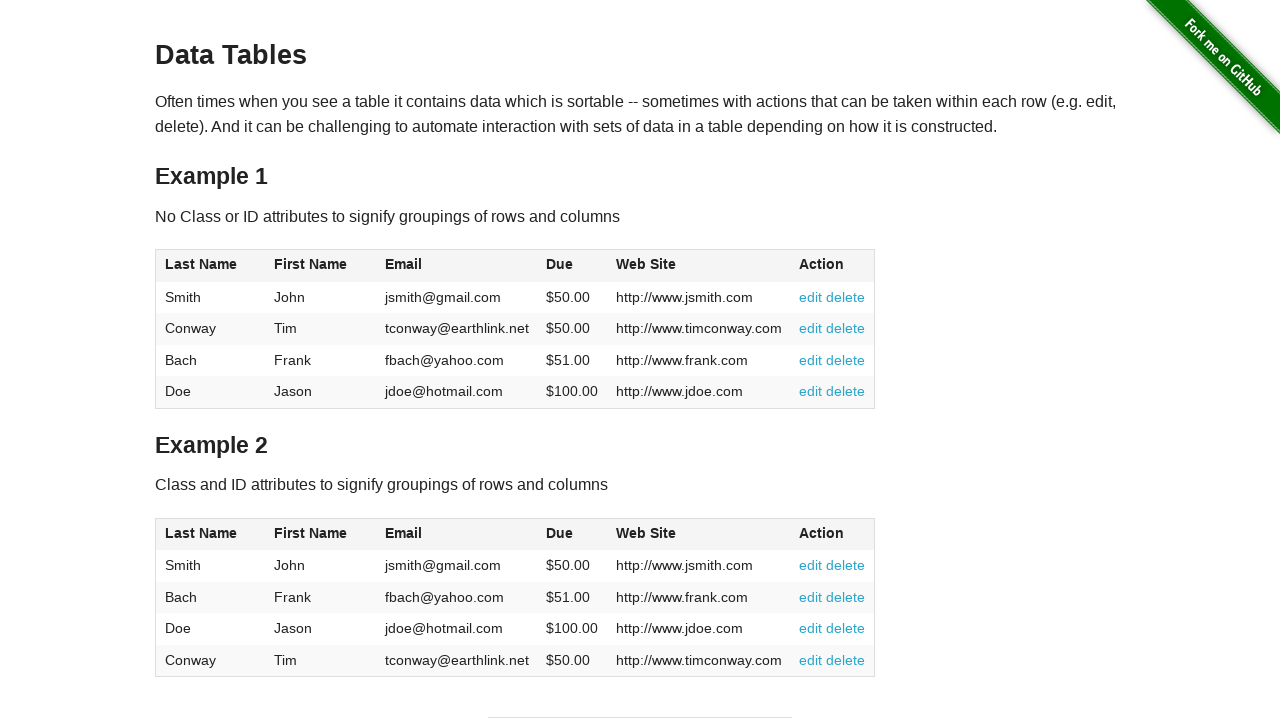